Tests handling of JavaScript alerts including an alert with OK/Cancel buttons and a prompt alert where text is entered, then both alerts are accepted

Starting URL: http://demo.automationtesting.in/Alerts.html

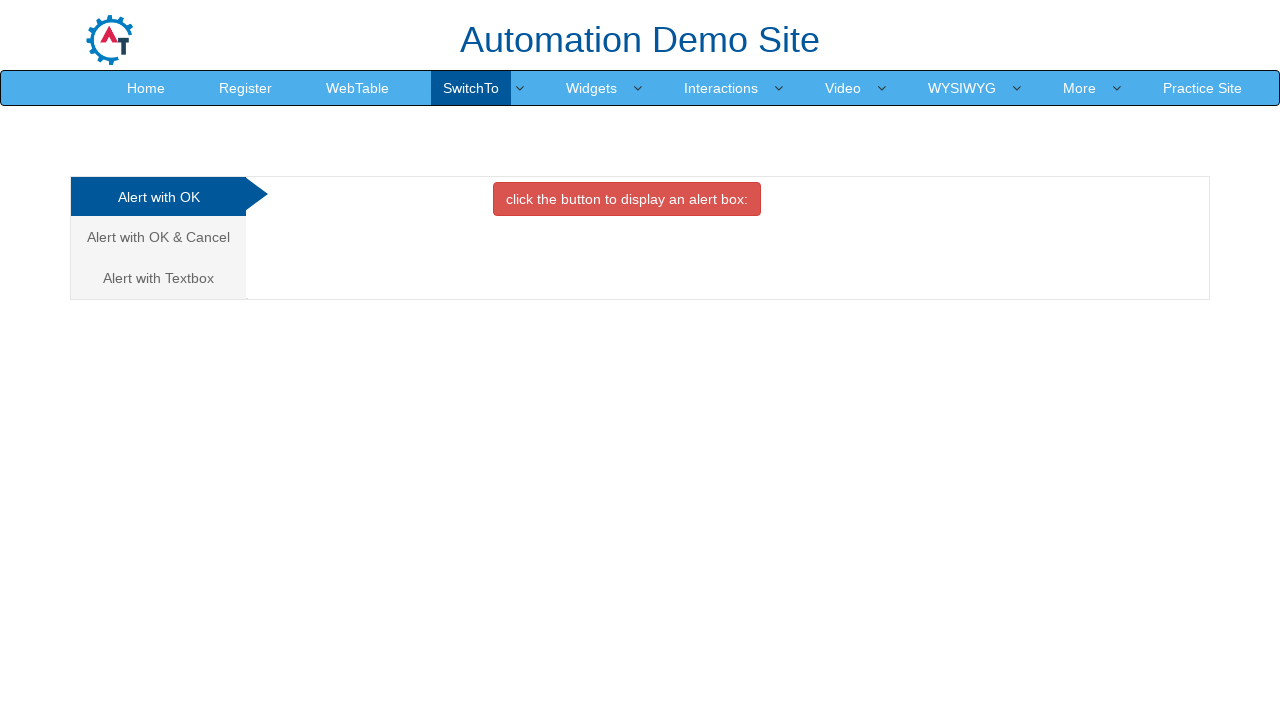

Clicked on 'Alert with OK & Cancel' link at (158, 237) on a:text('Alert with OK & Cancel')
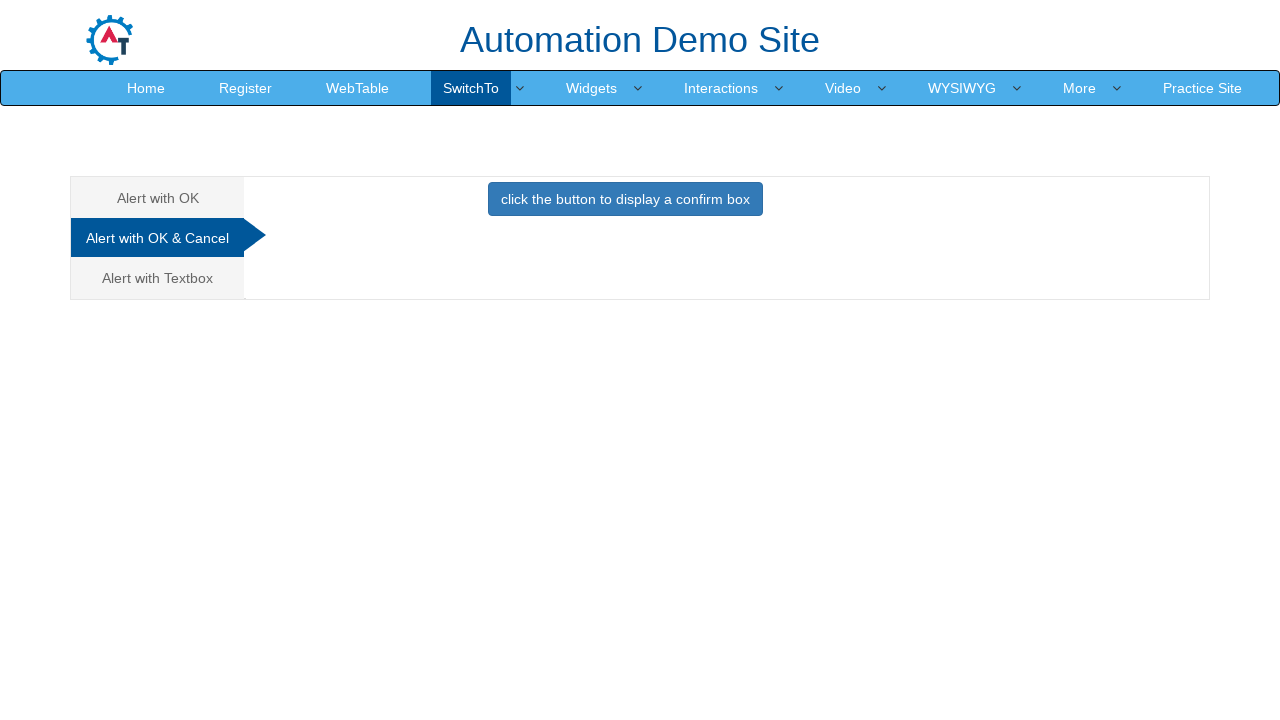

Clicked primary button to trigger alert with OK & Cancel at (625, 199) on button.btn.btn-primary
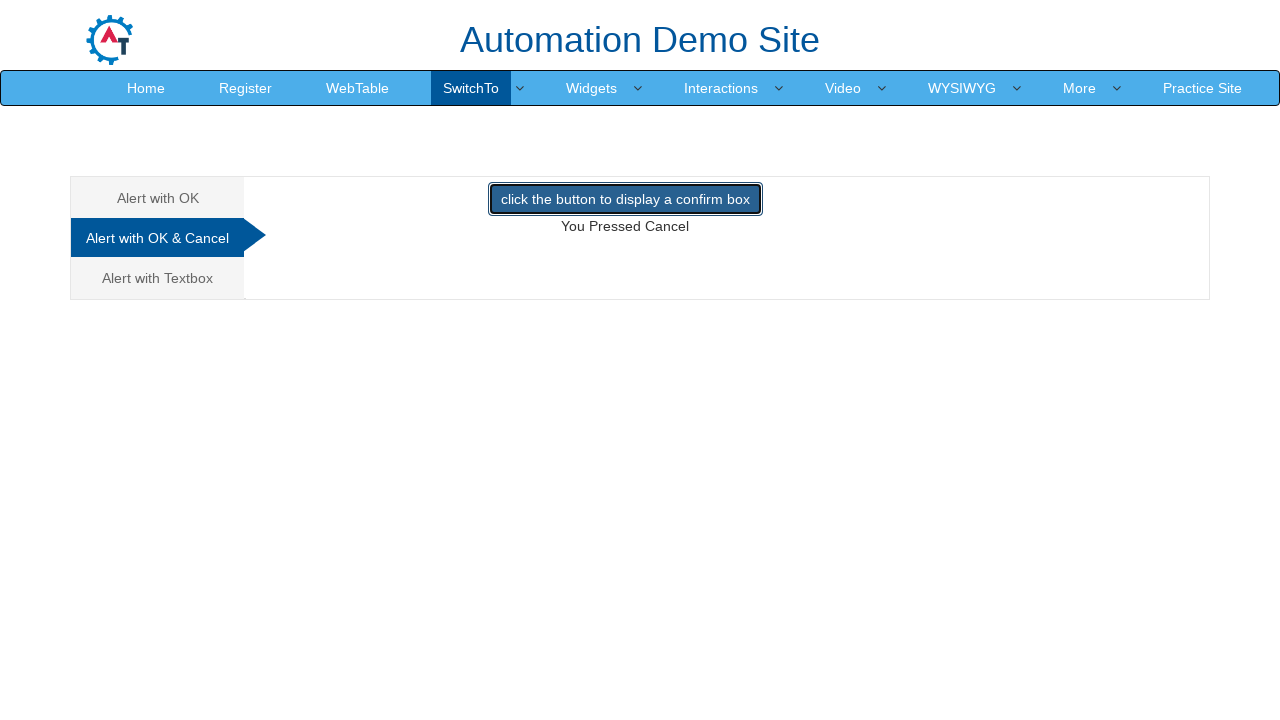

Set up dialog handler and clicked button to accept alert at (625, 199) on button.btn.btn-primary
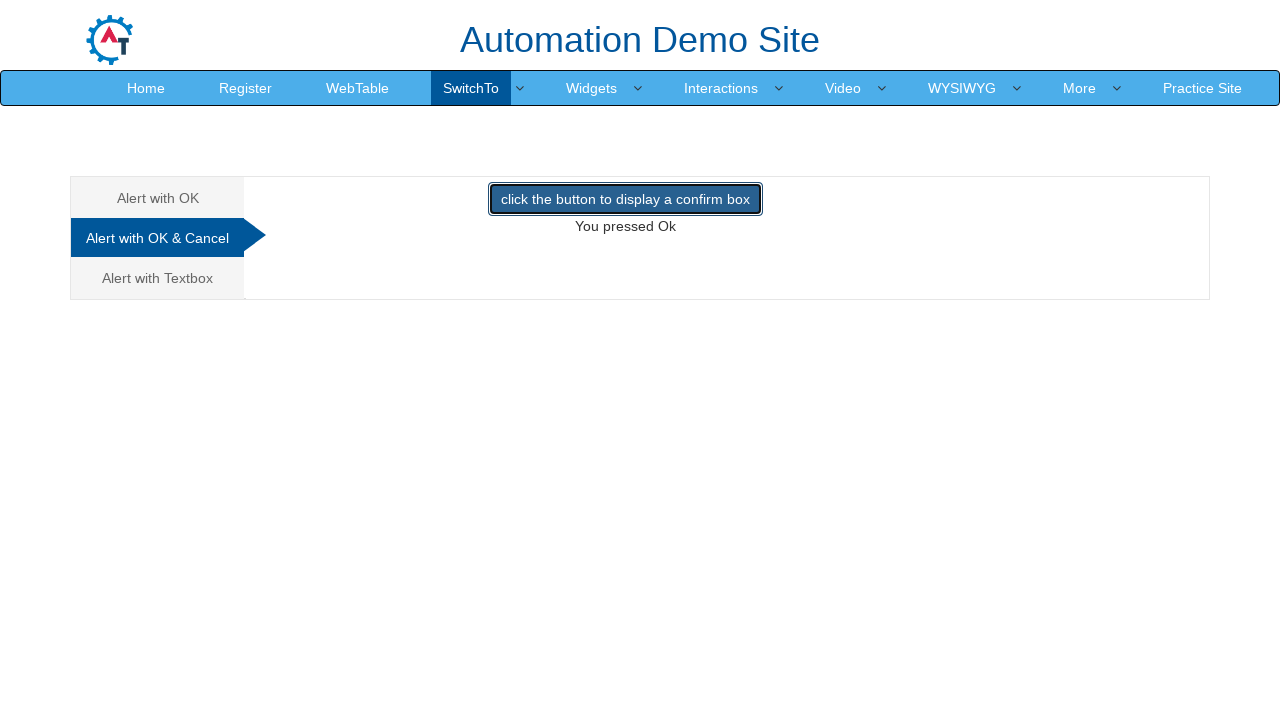

Clicked on Textbox link to navigate to prompt alert section at (158, 278) on a[href='#Textbox']
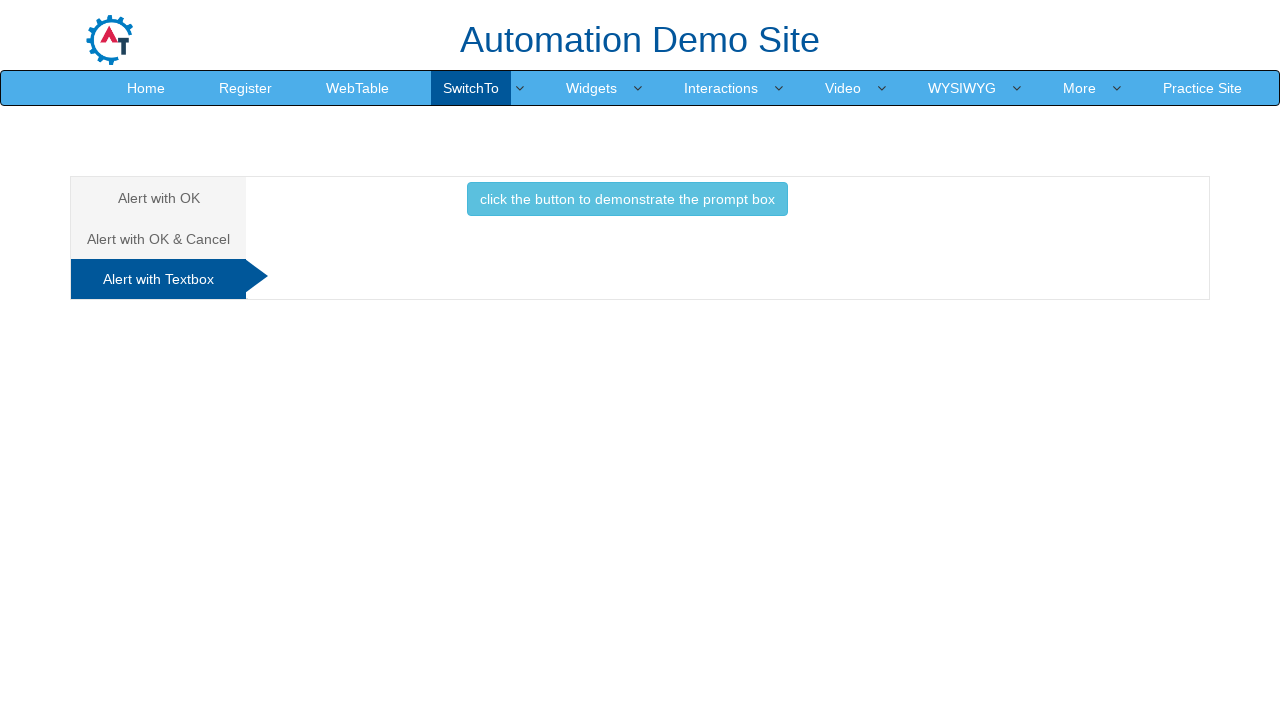

Set up prompt handler and clicked button to trigger prompt alert, entered 'pavan' and accepted at (627, 199) on button.btn.btn-info
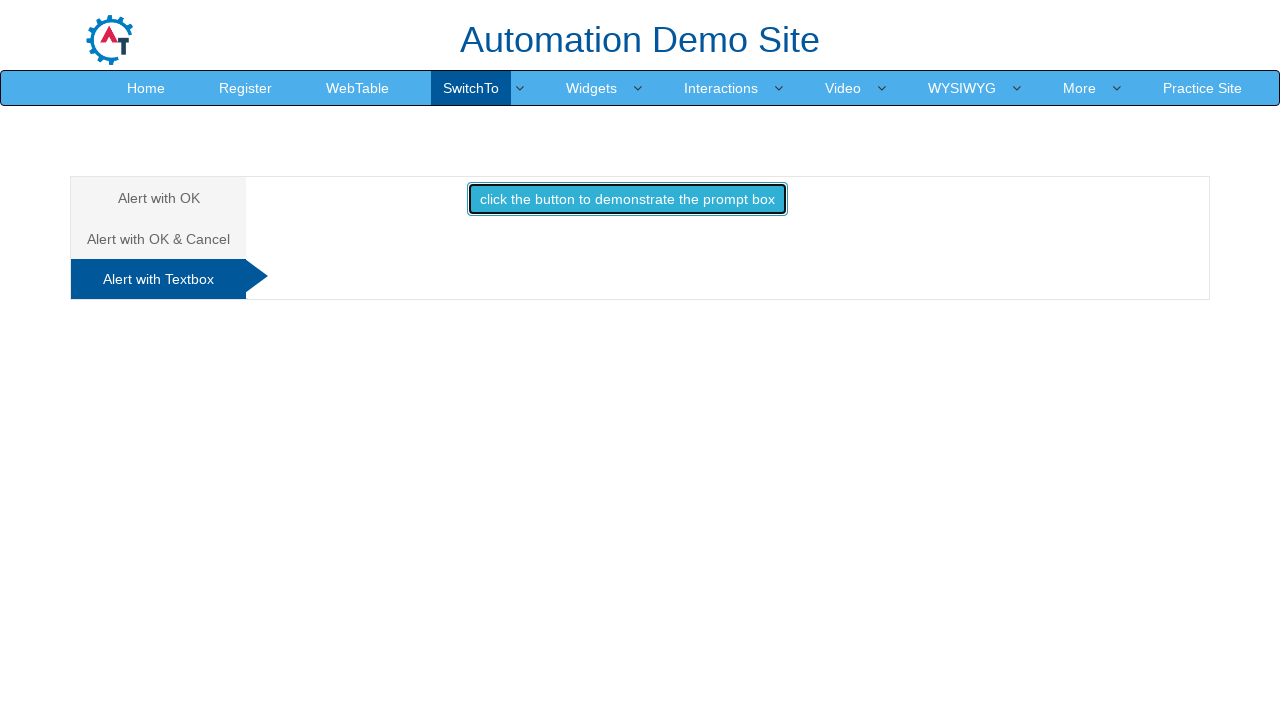

Waited 2 seconds for interaction to complete
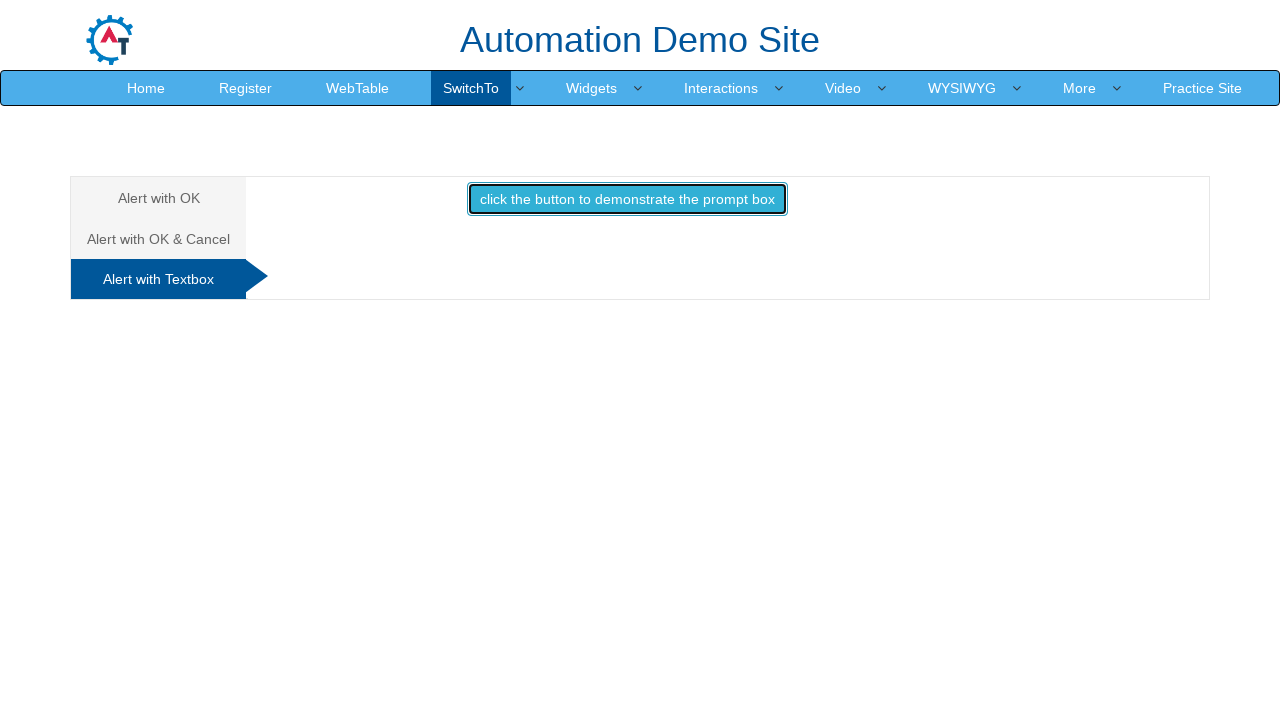

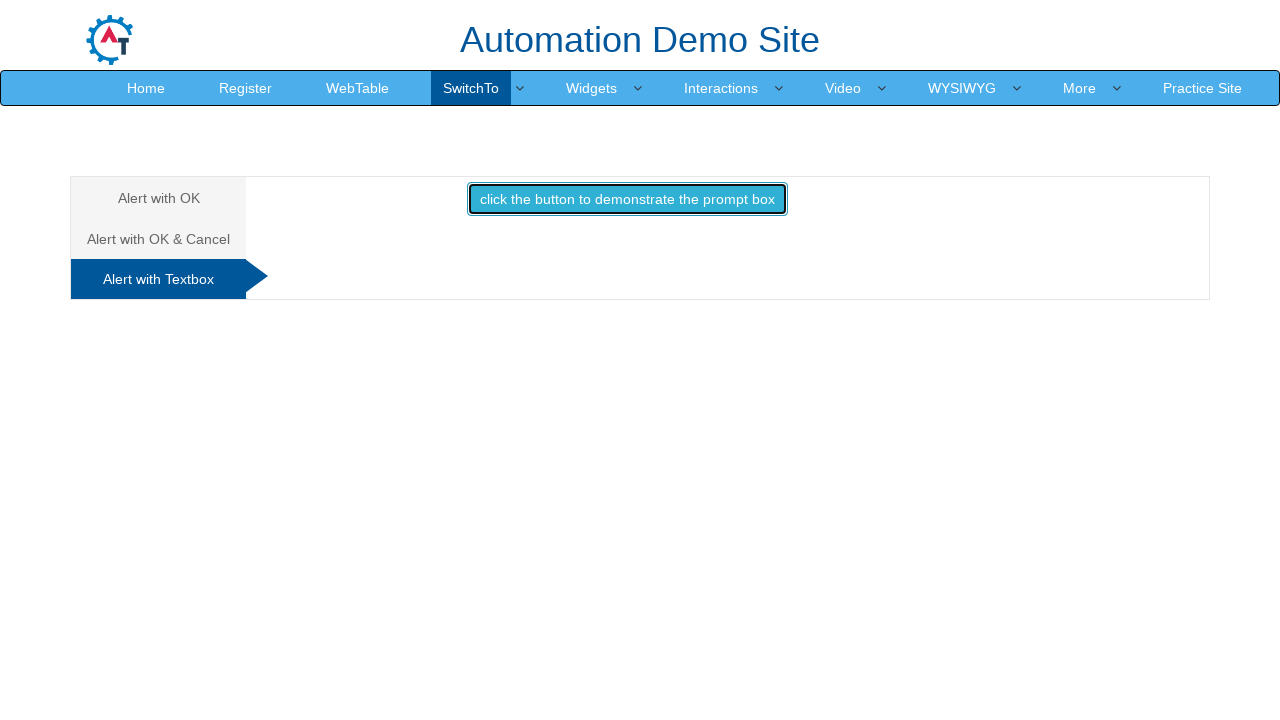